Tests confirmation alert interaction by clicking a button to trigger a confirmation dialog and accepting it

Starting URL: https://v1.training-support.net/selenium/javascript-alerts

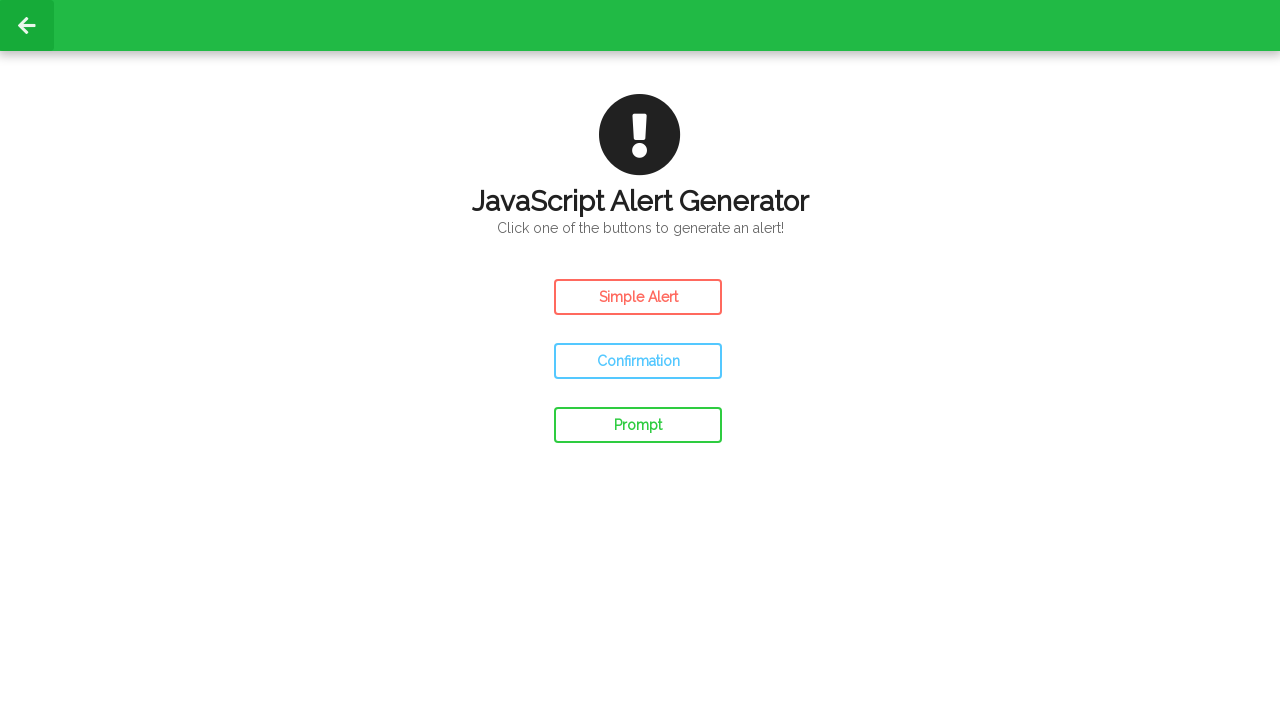

Clicked confirm button to trigger confirmation alert at (638, 361) on #confirm
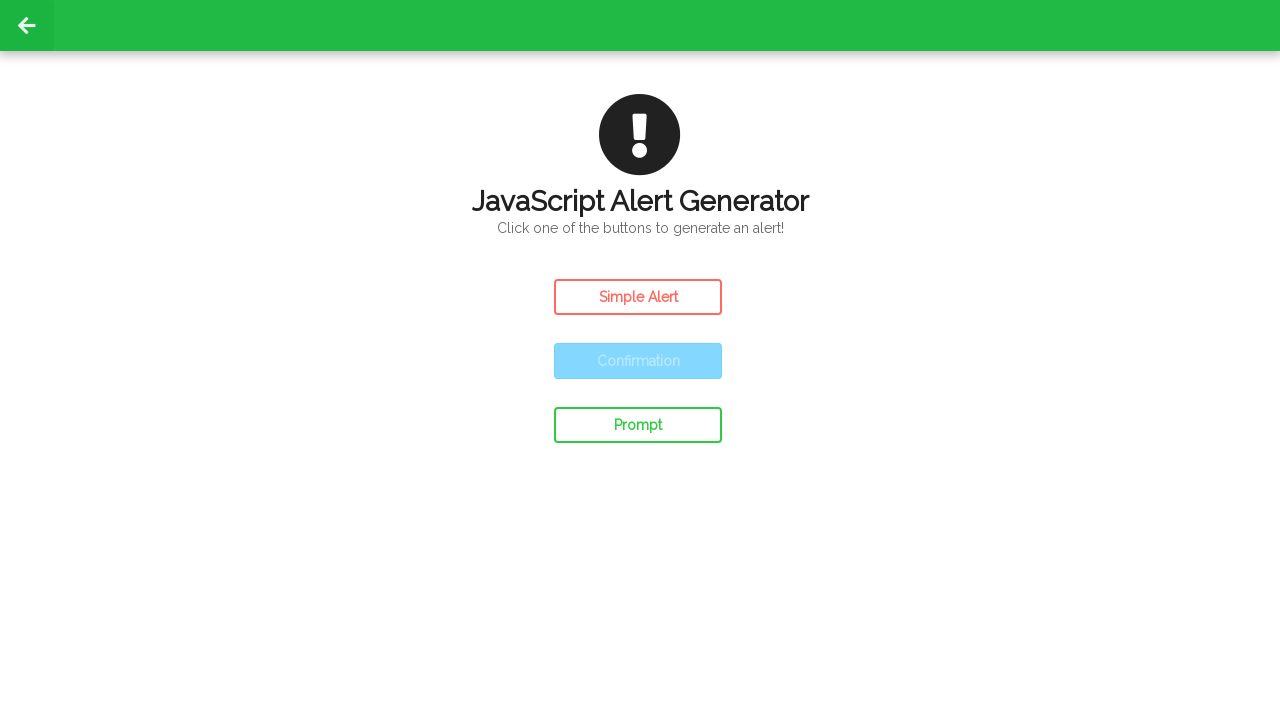

Confirmation dialog accepted
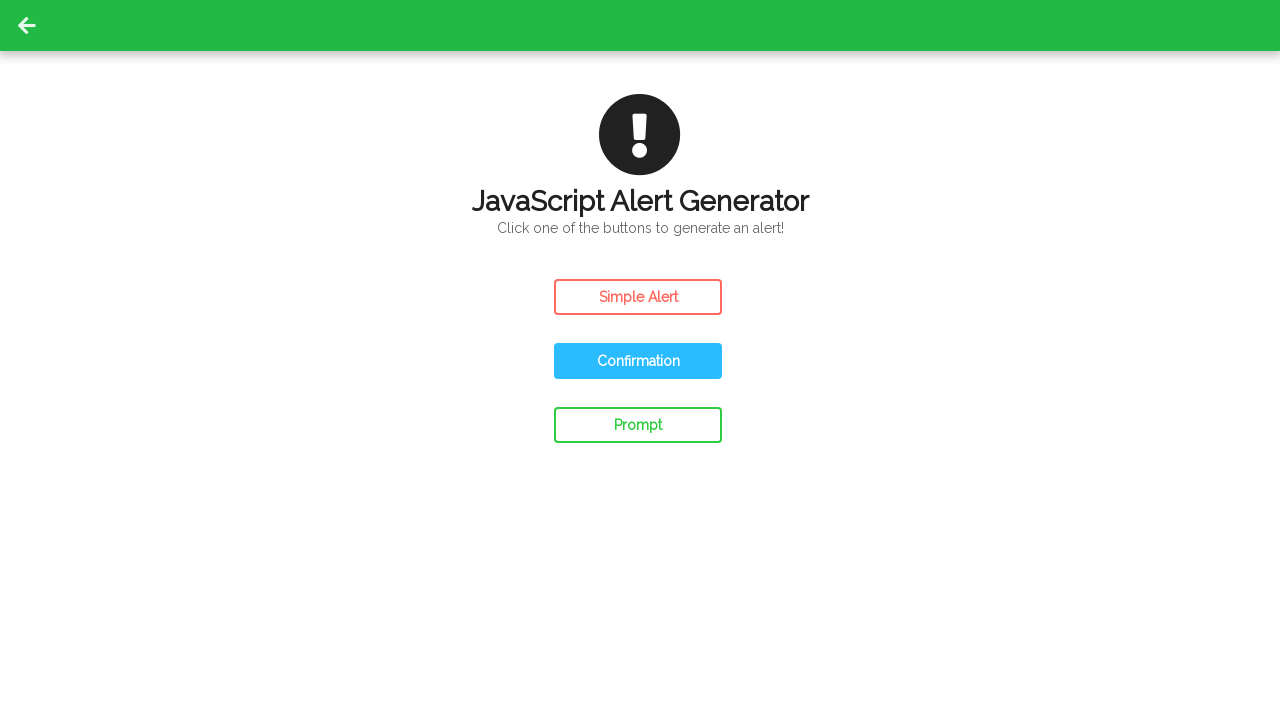

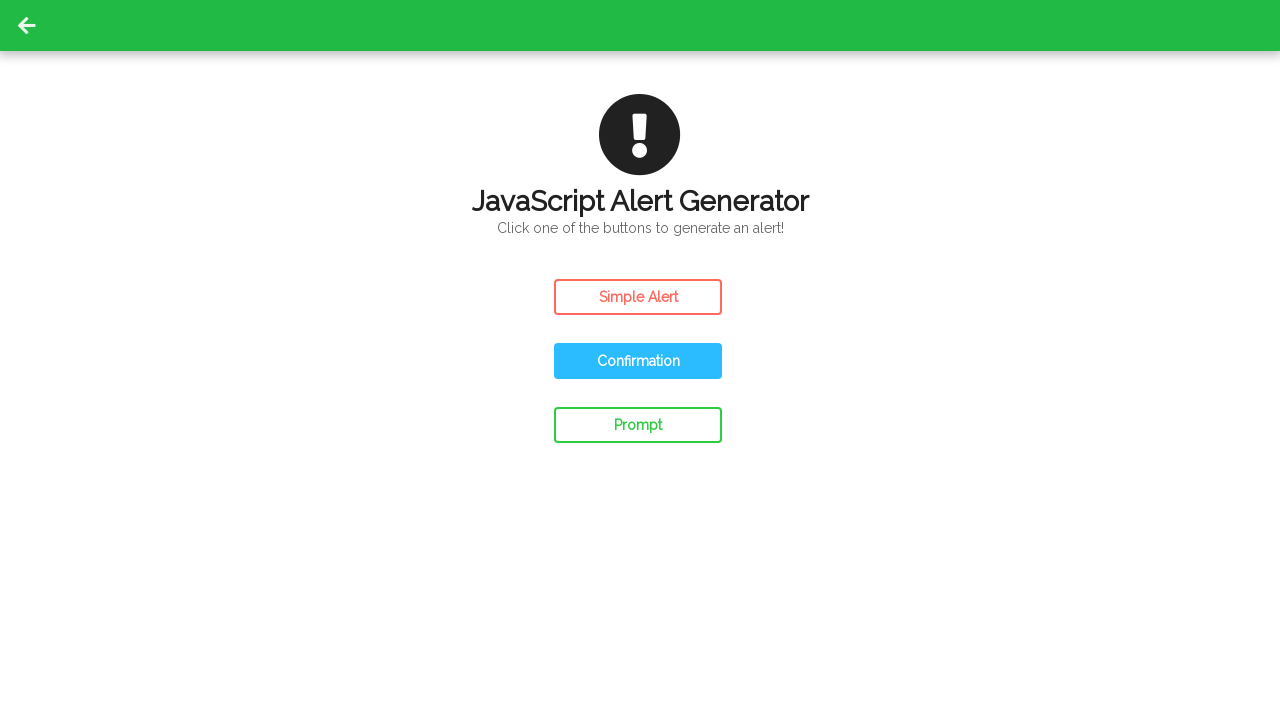